Tests drag and drop functionality by navigating to the drag and drop page and dragging element A to element B's position

Starting URL: https://the-internet.herokuapp.com/

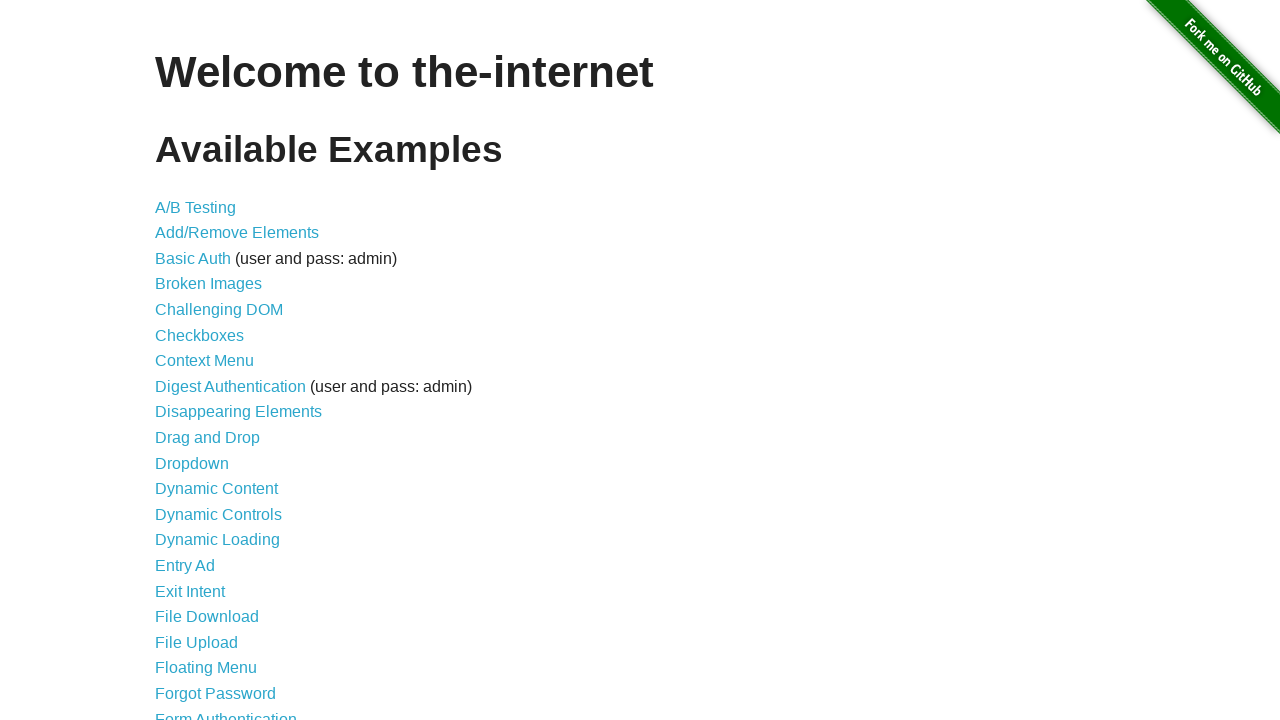

Clicked on the drag and drop link at (208, 438) on a[href='/drag_and_drop']
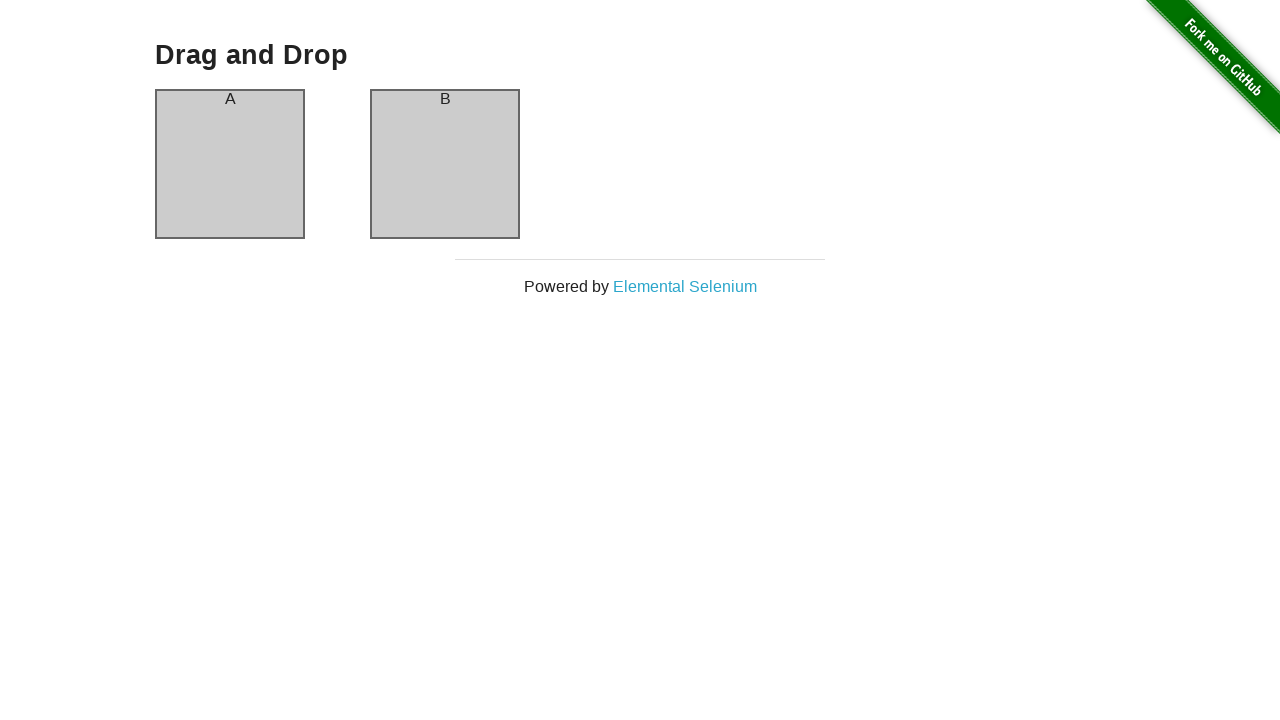

Element A (column-a) became visible
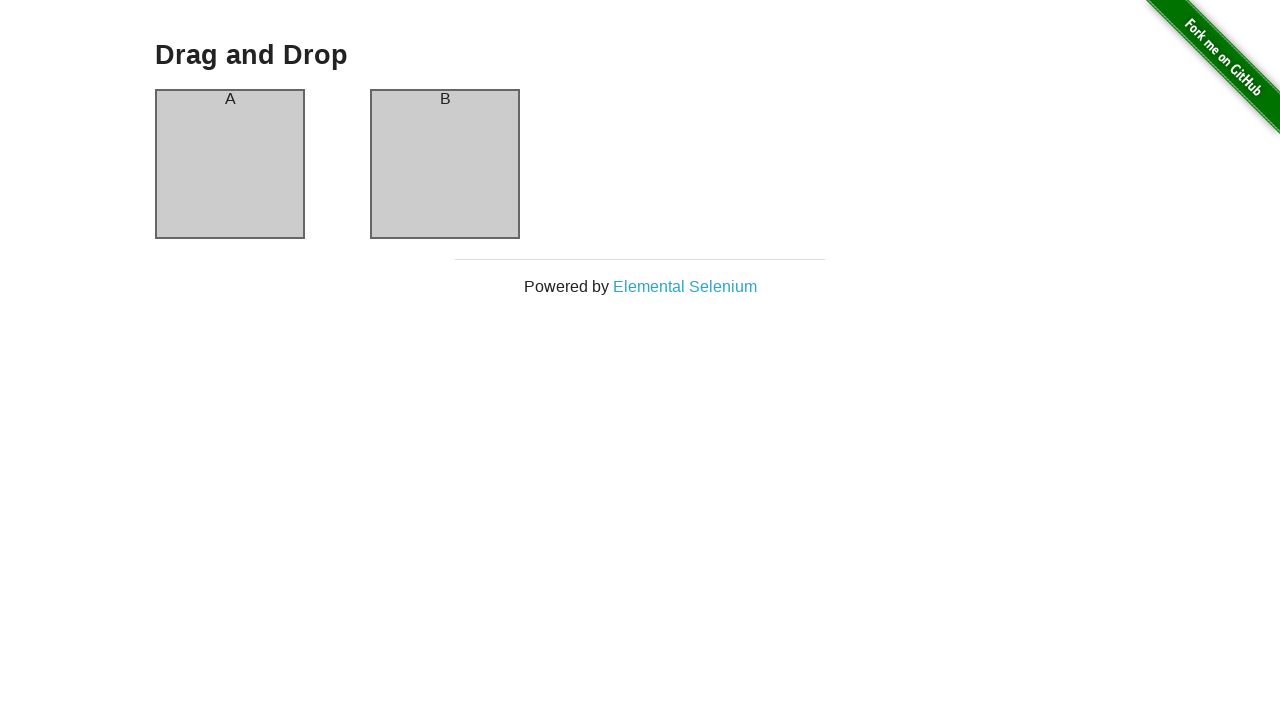

Element B (column-b) became visible
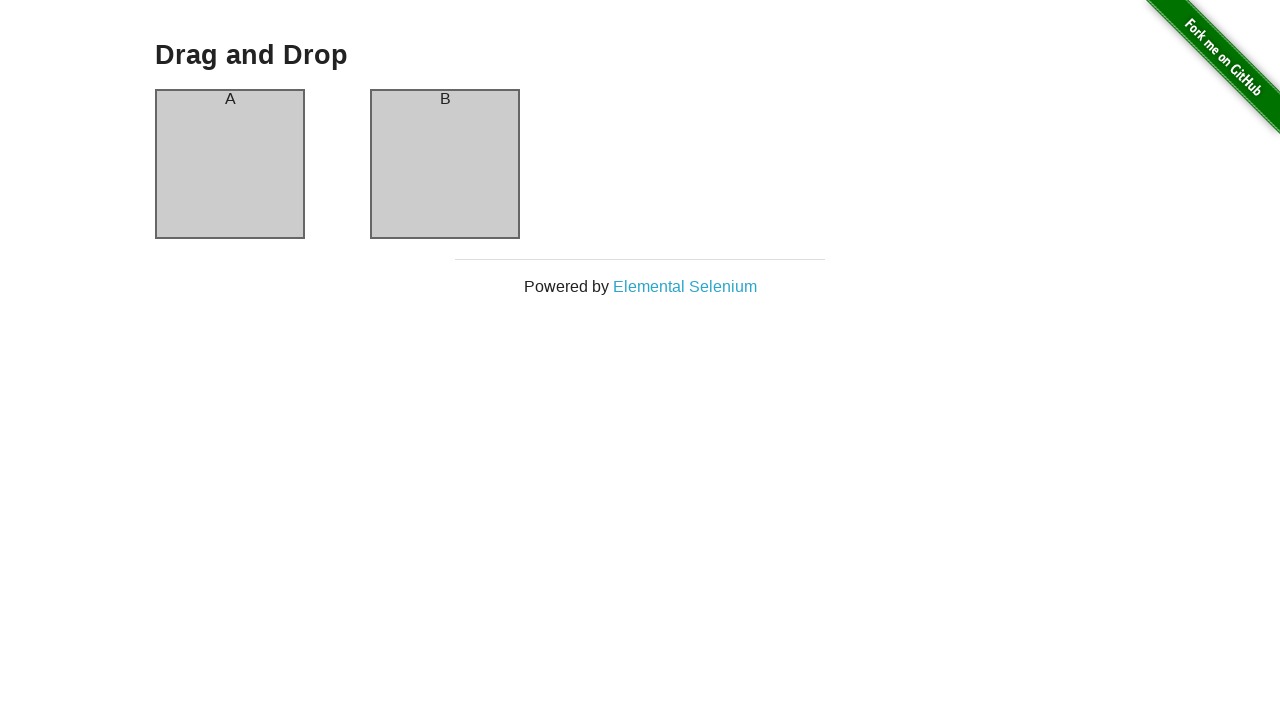

Dragged element A to element B's position at (445, 164)
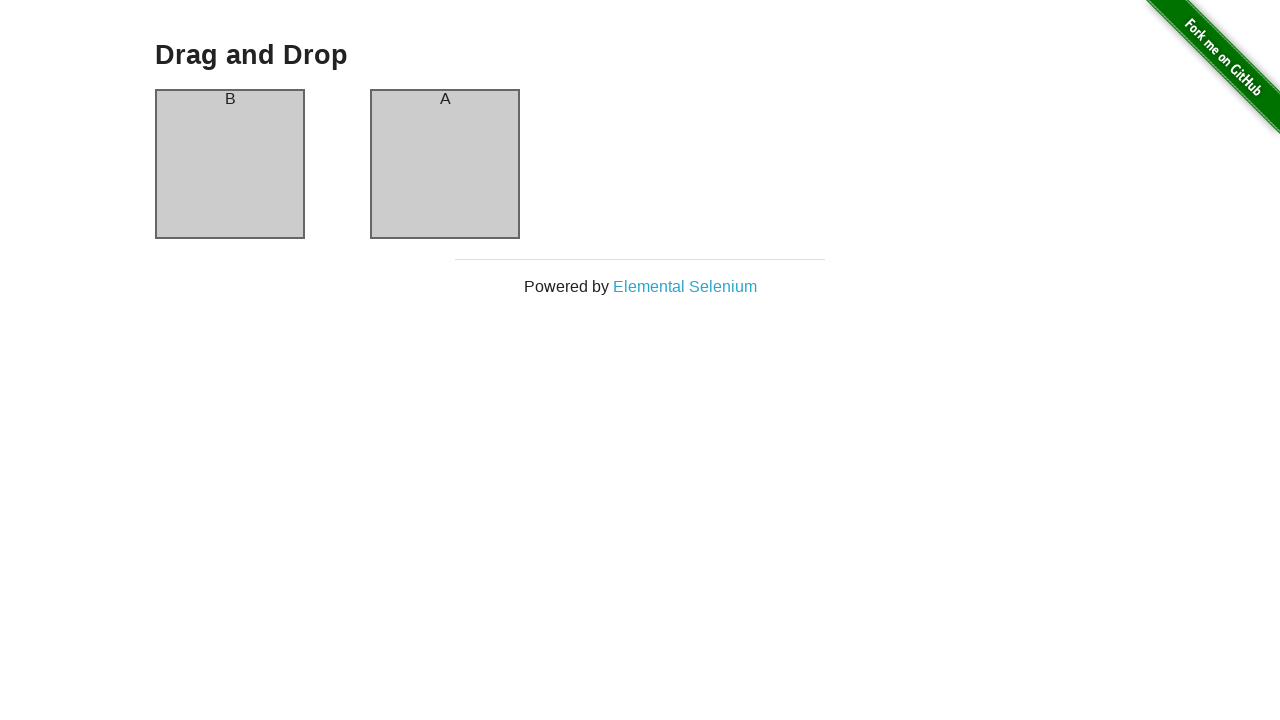

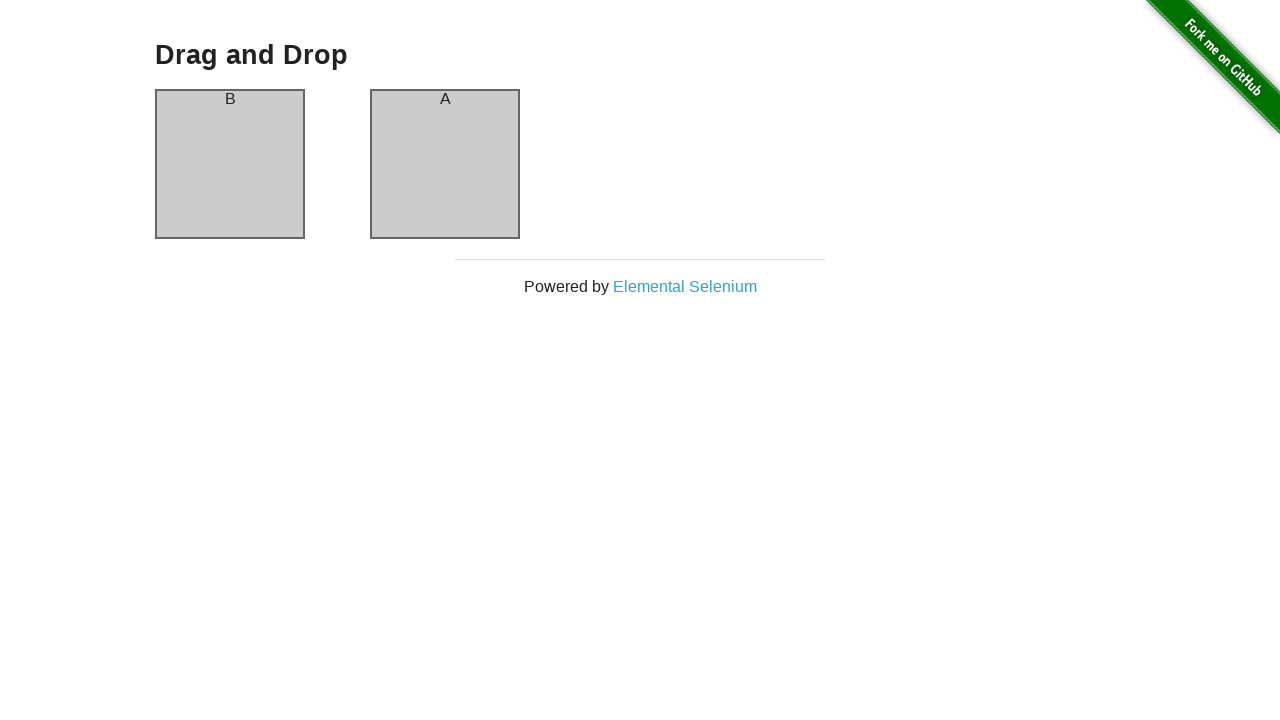